Tests the Python.org website search functionality by entering "pycon" in the search box and verifying that search results are returned (no "No results found" message appears).

Starting URL: http://www.python.org

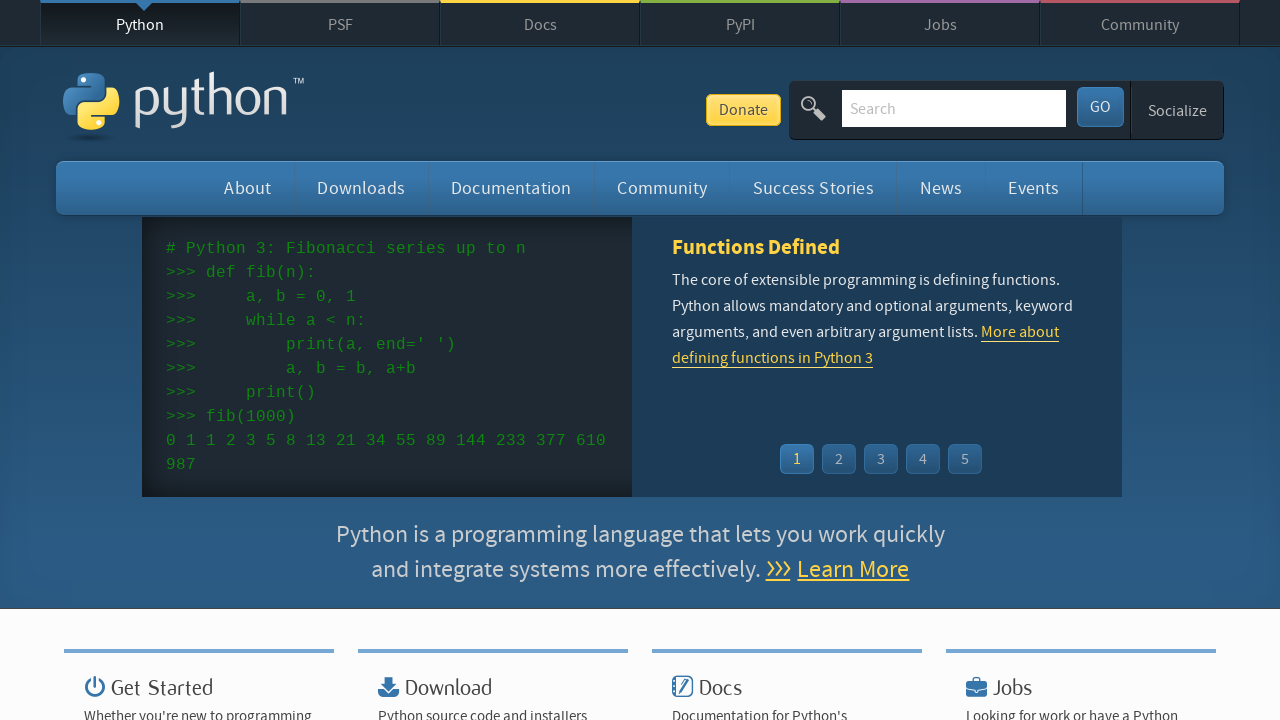

Verified page title contains 'Python'
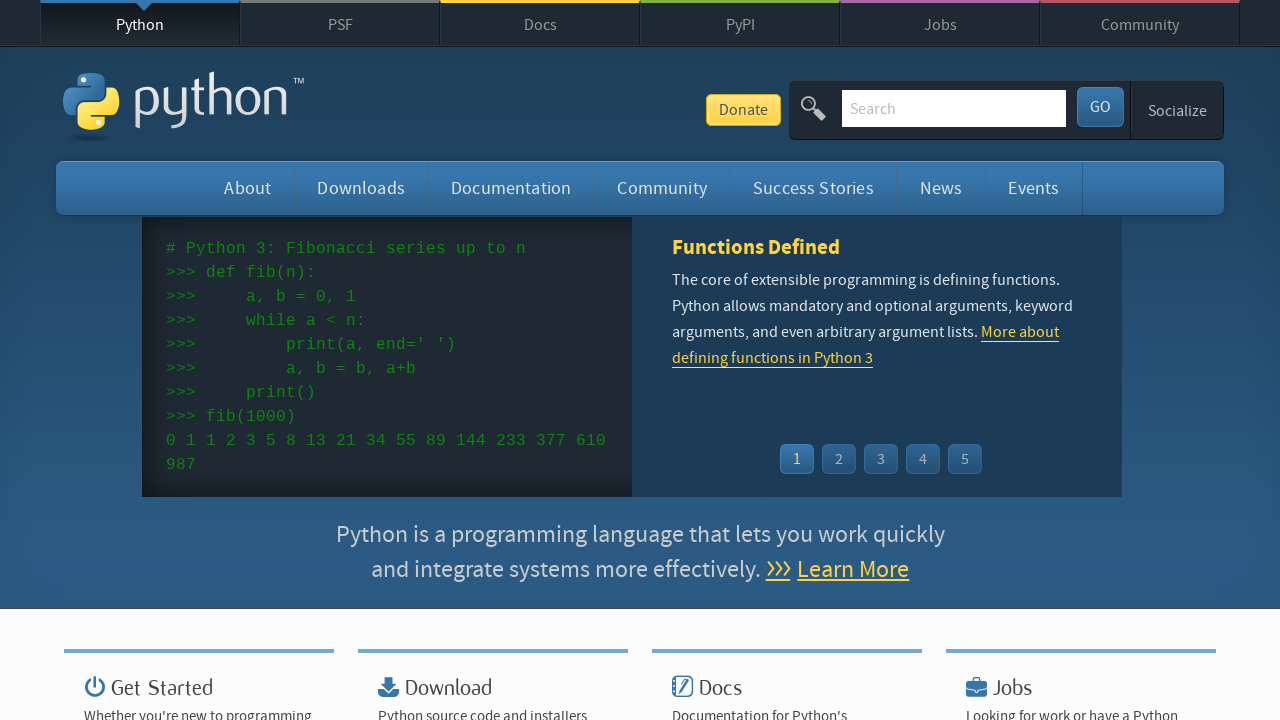

Entered 'pycon' in search box on input[name='q']
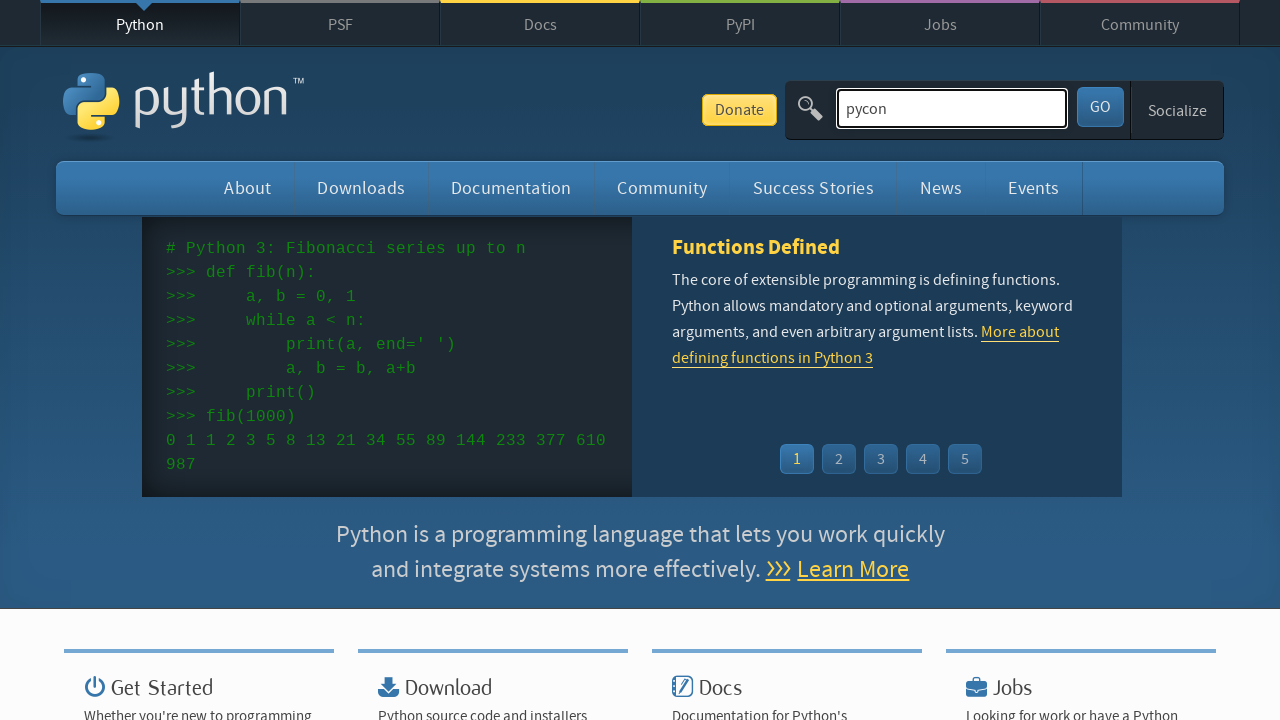

Pressed Enter to submit search on input[name='q']
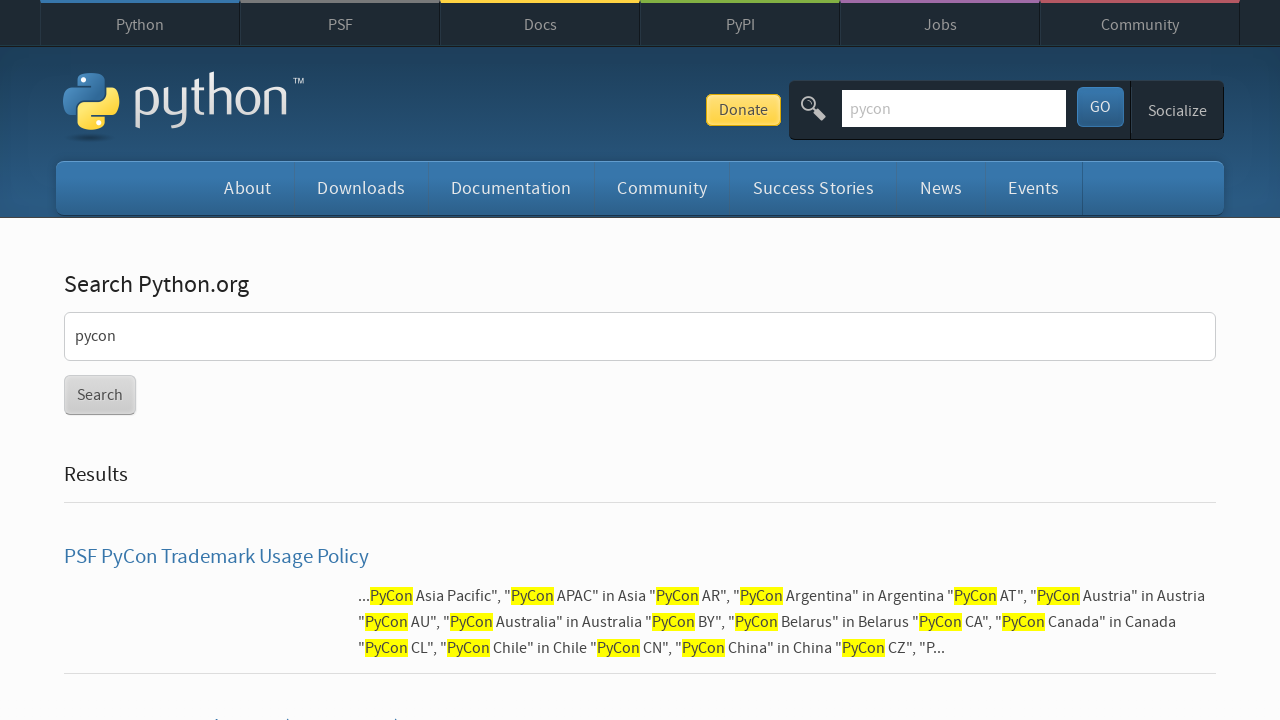

Waited for search results to load
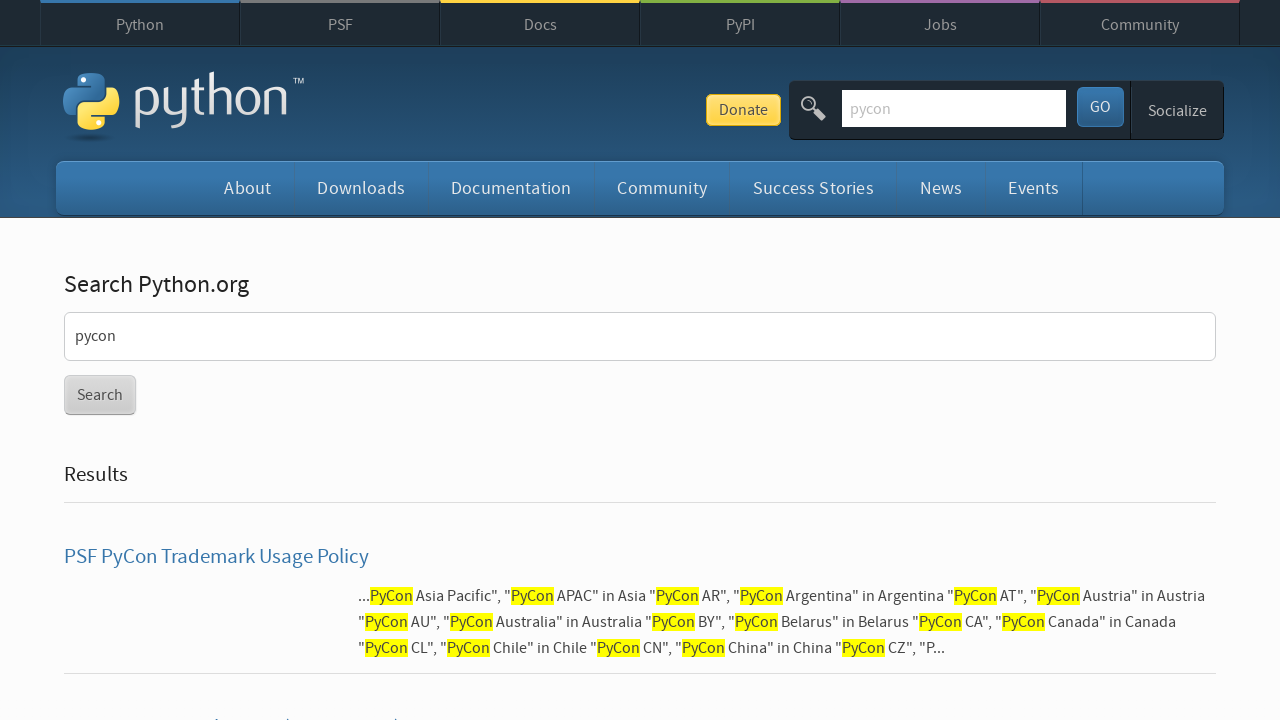

Verified search results were returned (no 'No results found' message)
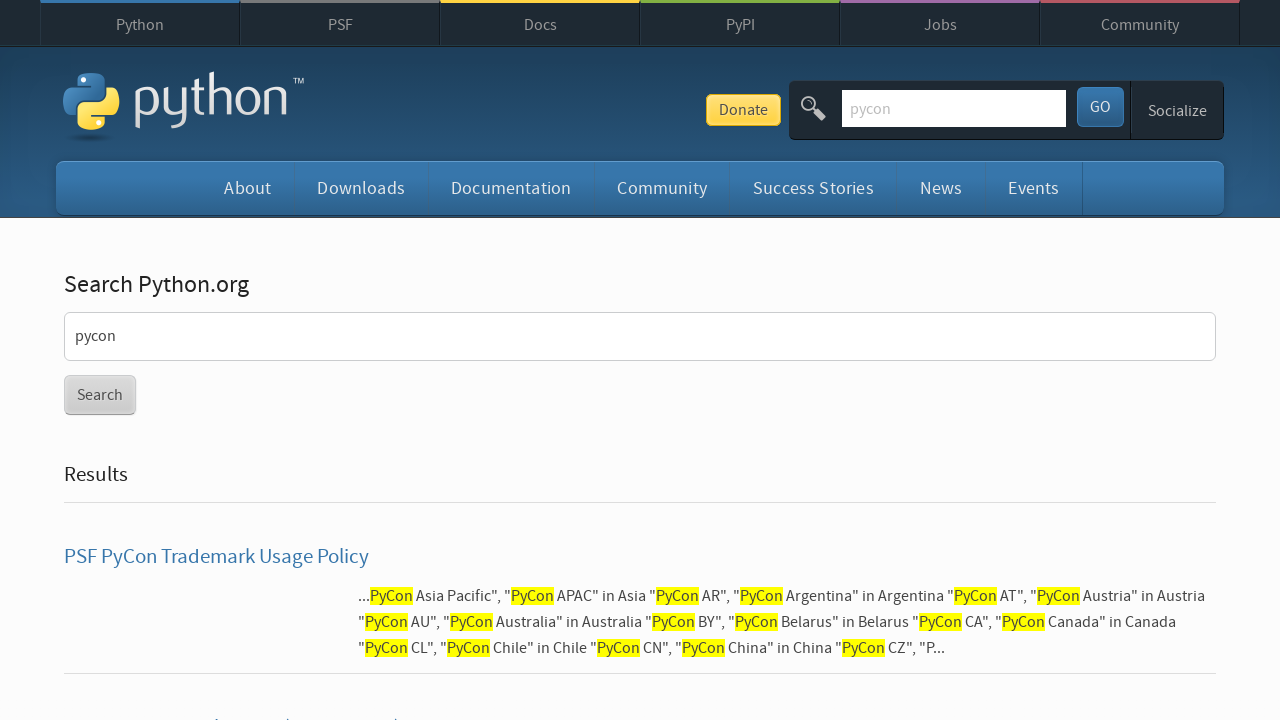

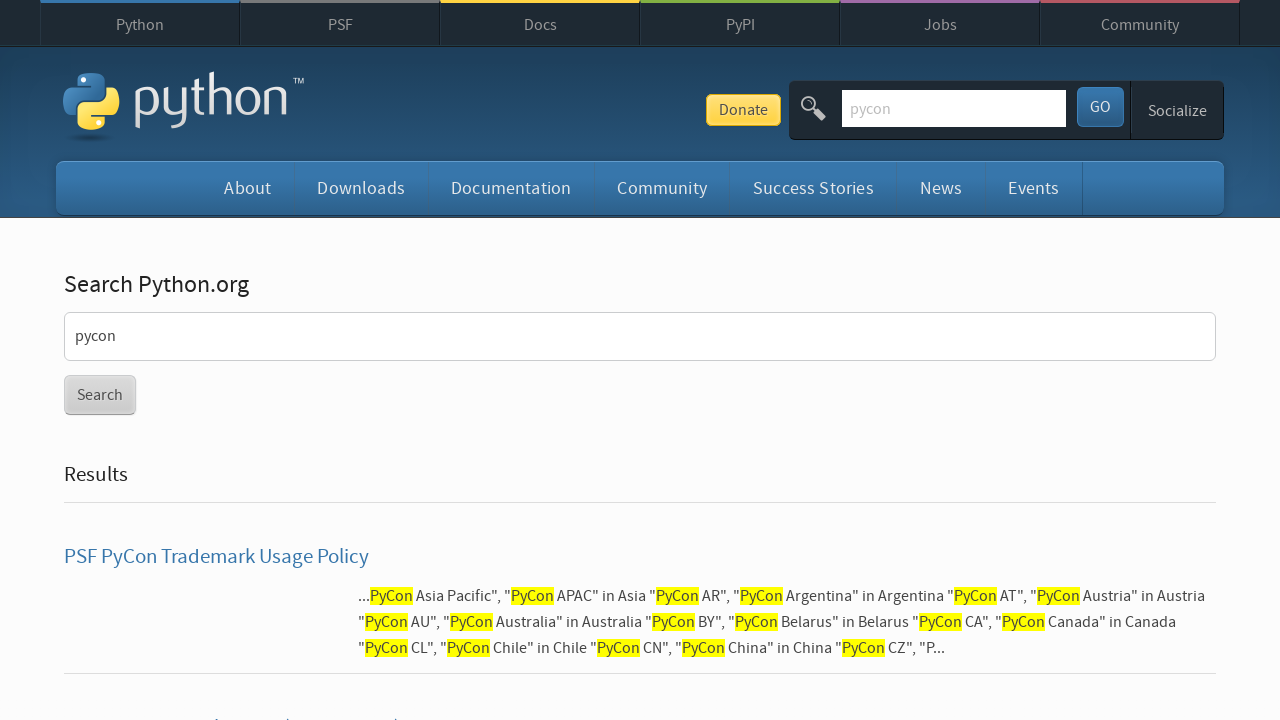